Tests JavaScript confirmation alert handling by clicking a button that triggers a confirmation popup and accepting it

Starting URL: http://www.tizag.com/javascriptT/javascriptalert.php

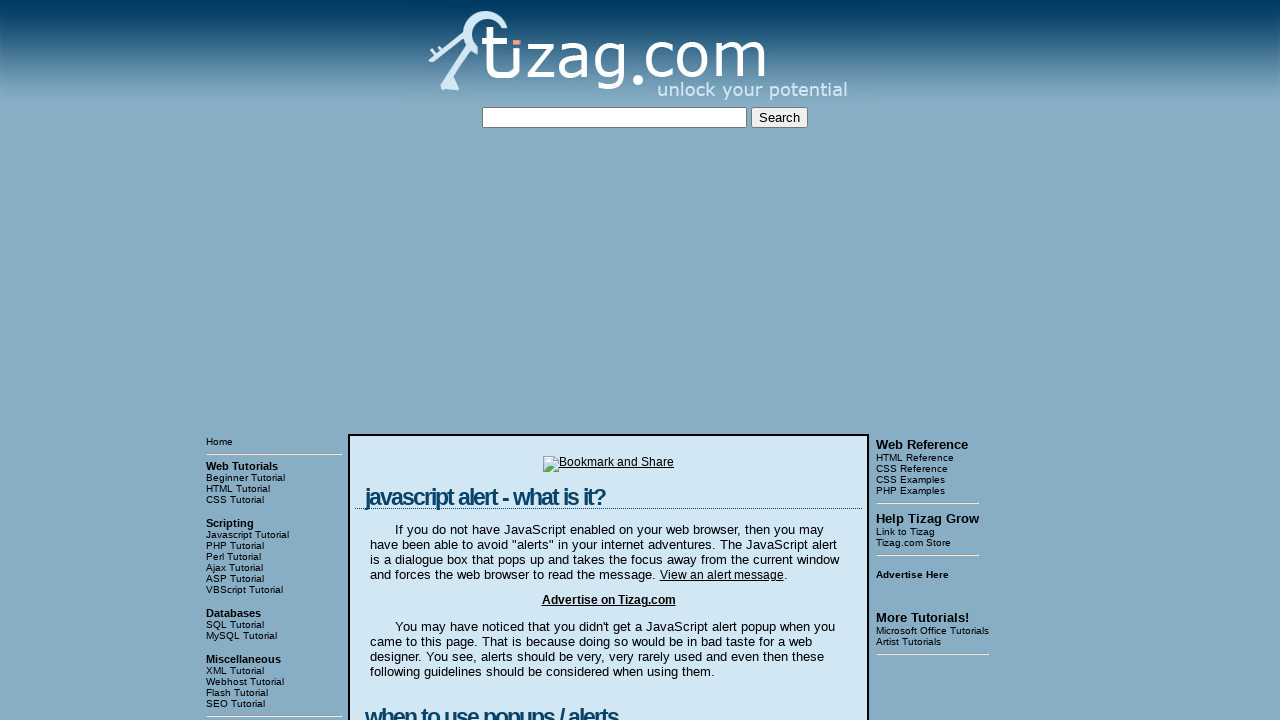

Set up dialog handler to accept confirmation alerts
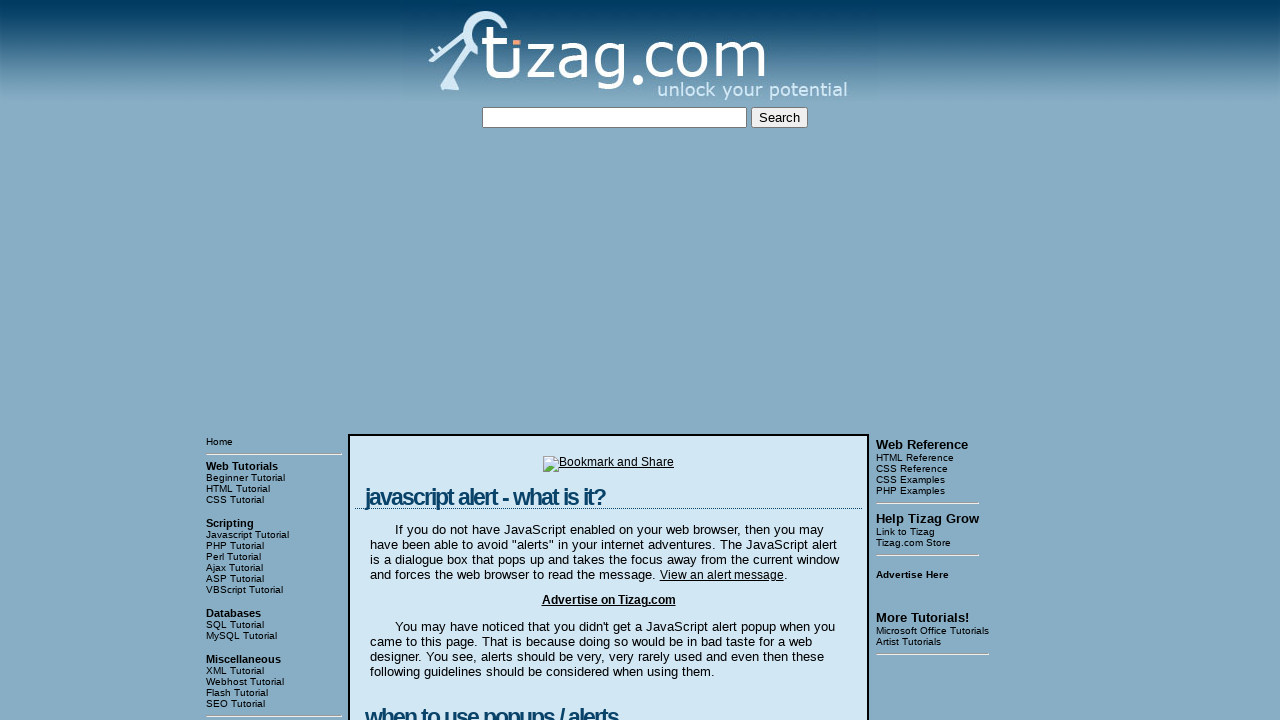

Clicked the Confirmation Alert button to trigger JavaScript popup at (428, 361) on input[value='Confirmation Alert']
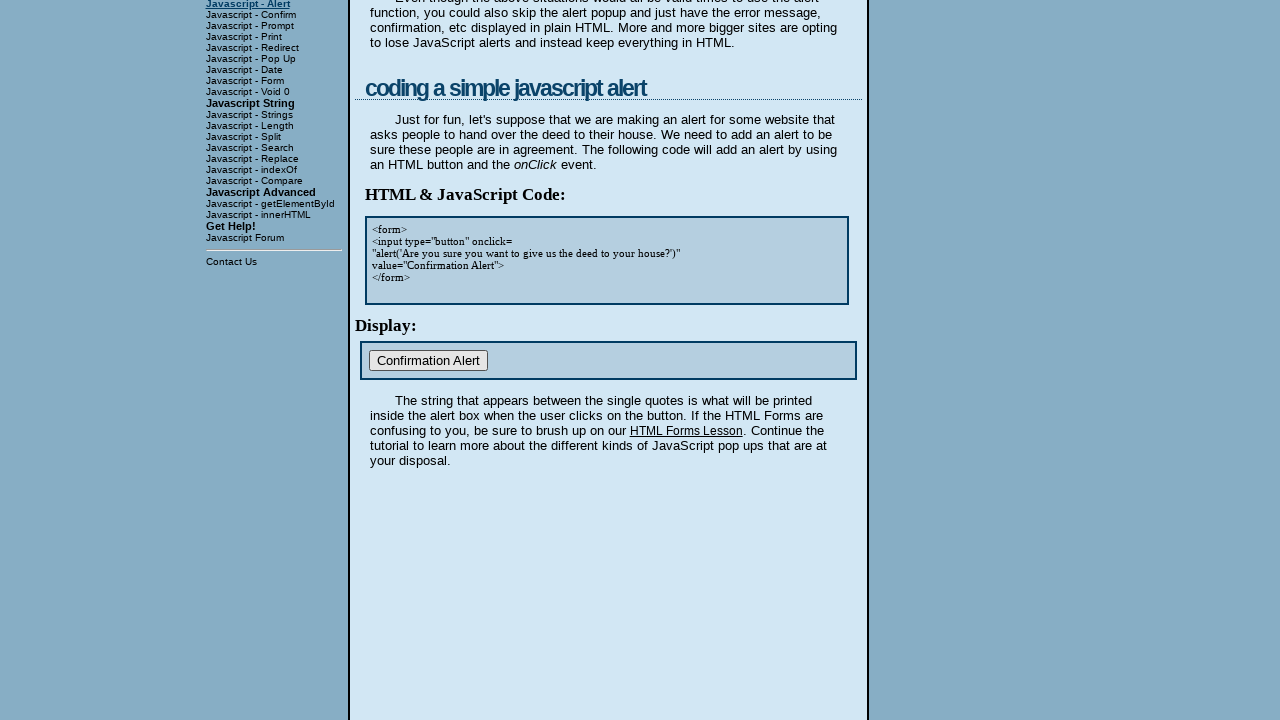

Waited for dialog handling to complete
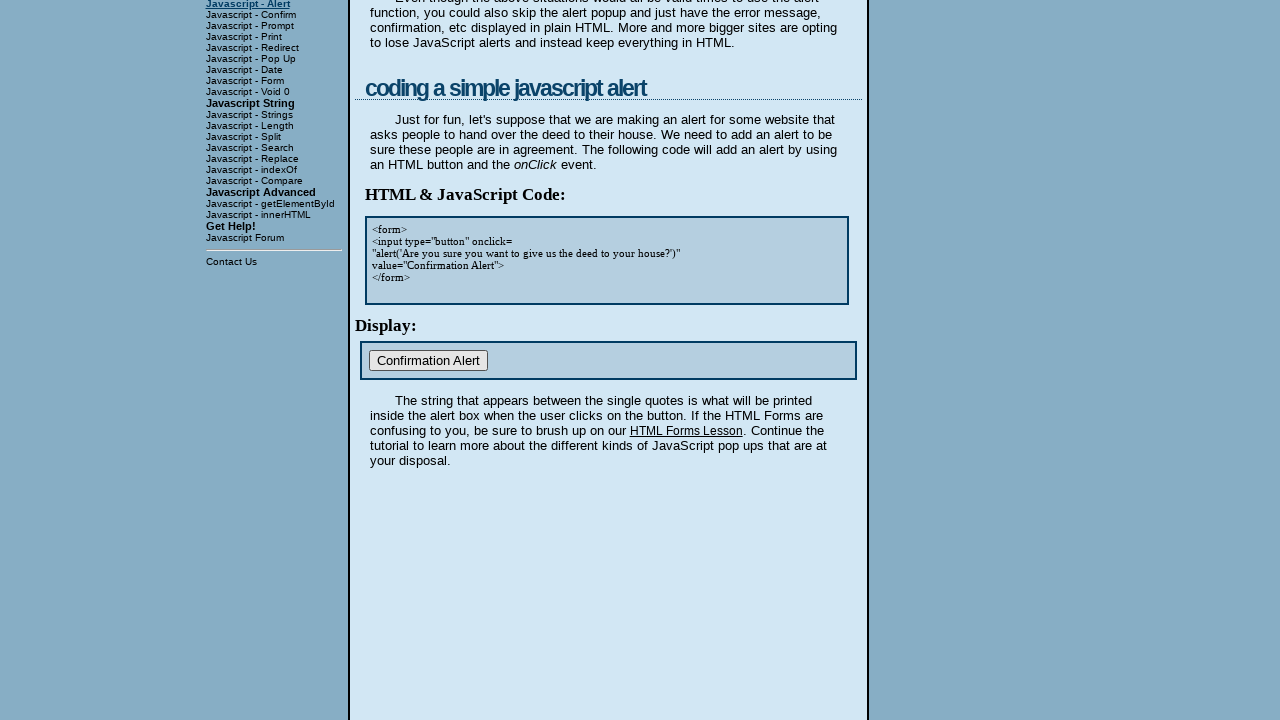

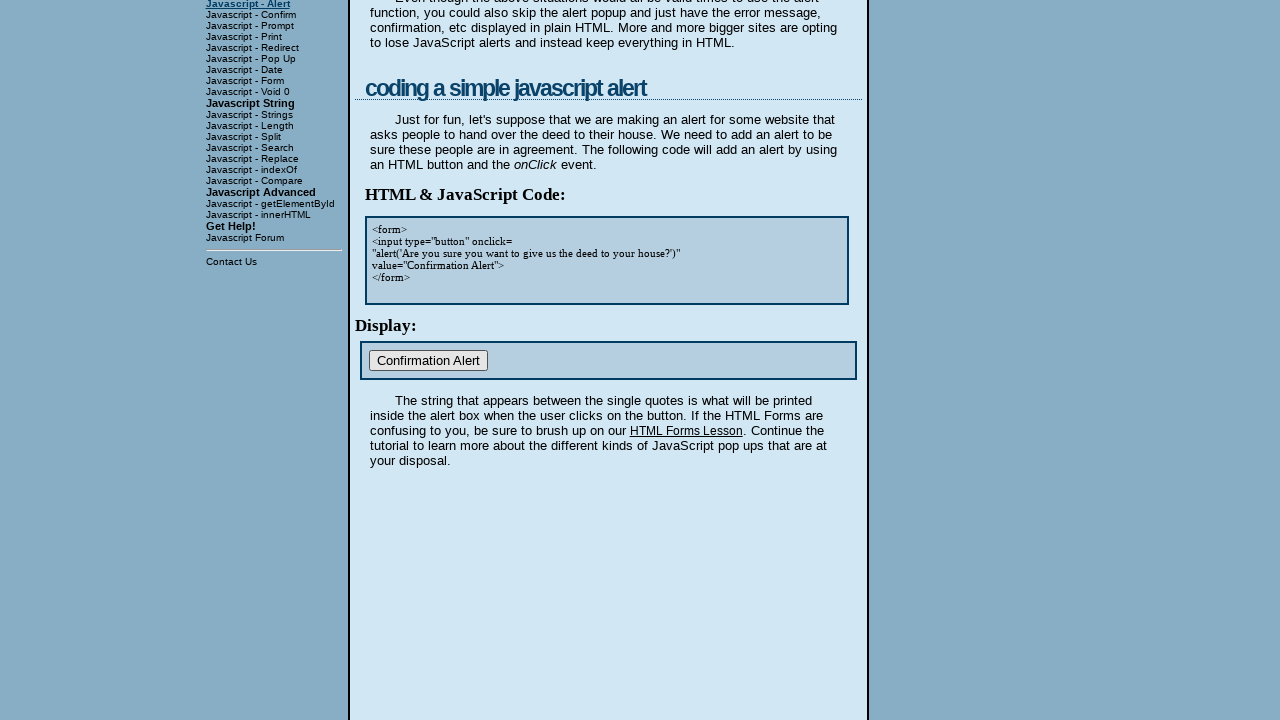